Tests dynamic checkbox controls by toggling visibility and selecting the checkbox when it becomes visible

Starting URL: https://v1.training-support.net/selenium/dynamic-controls

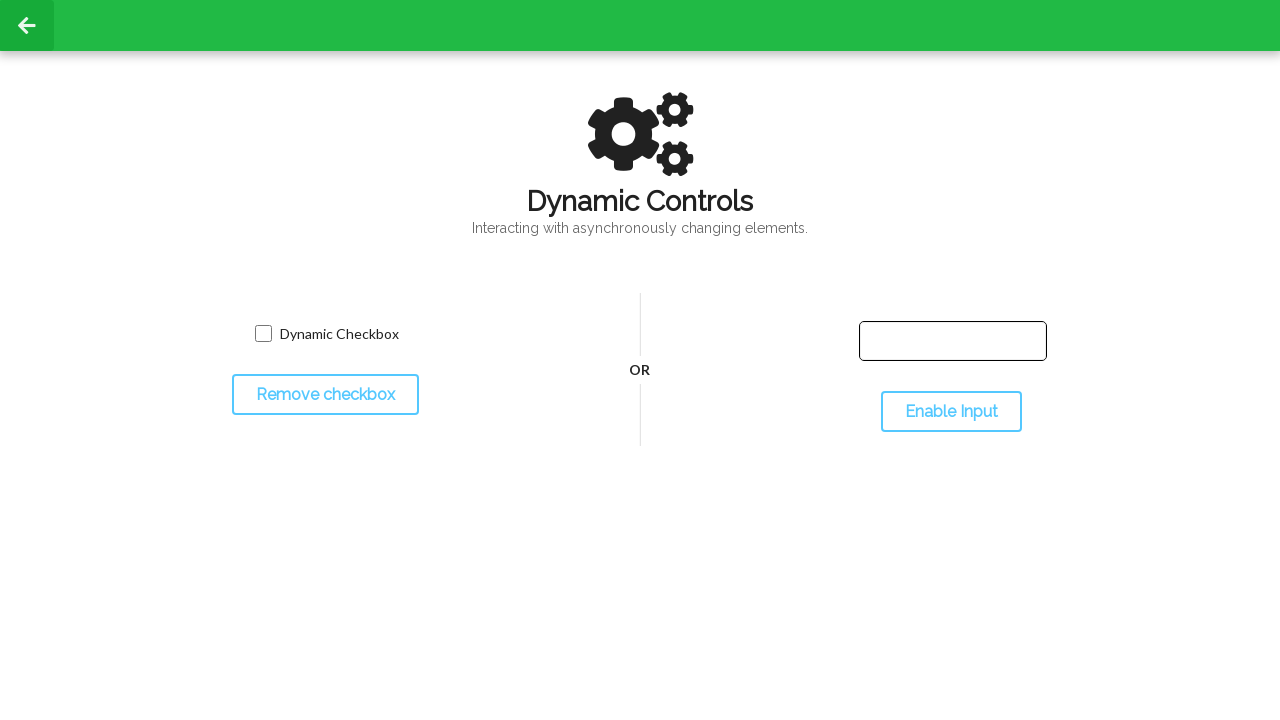

Clicked toggle button to hide checkbox at (325, 395) on #toggleCheckbox
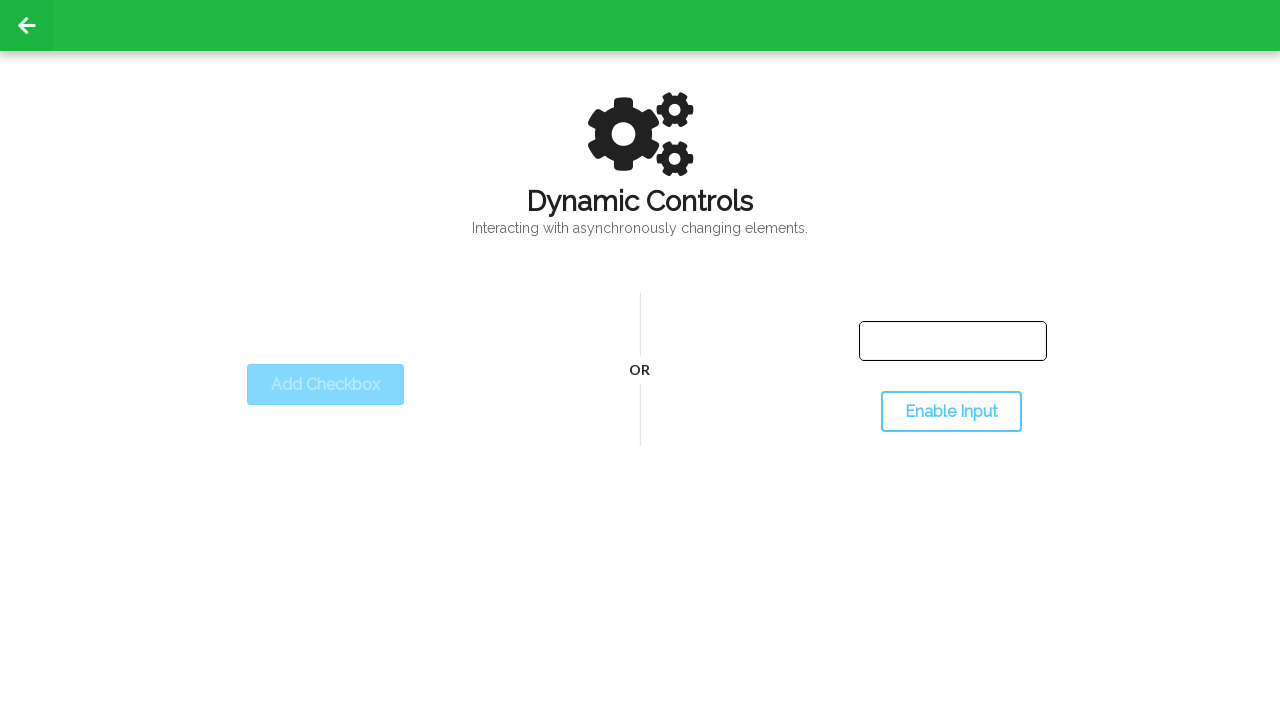

Checkbox is now hidden
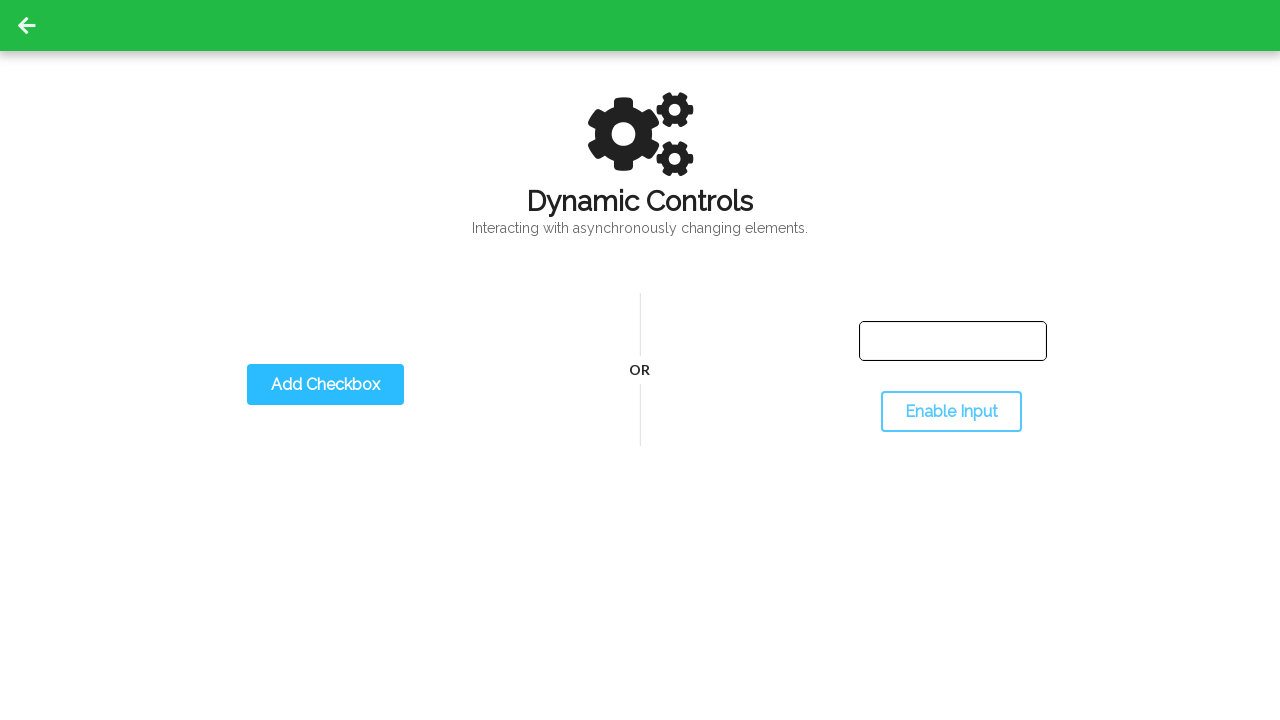

Clicked toggle button to show checkbox again at (325, 385) on #toggleCheckbox
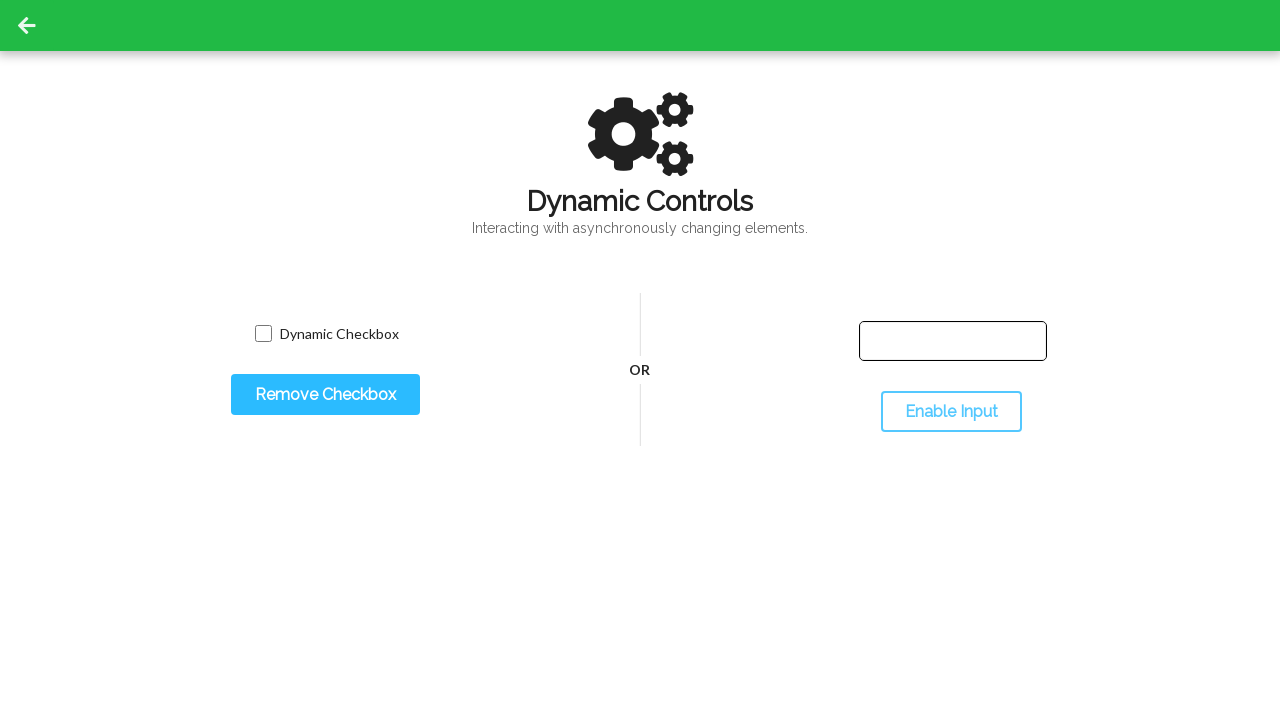

Checkbox is now visible
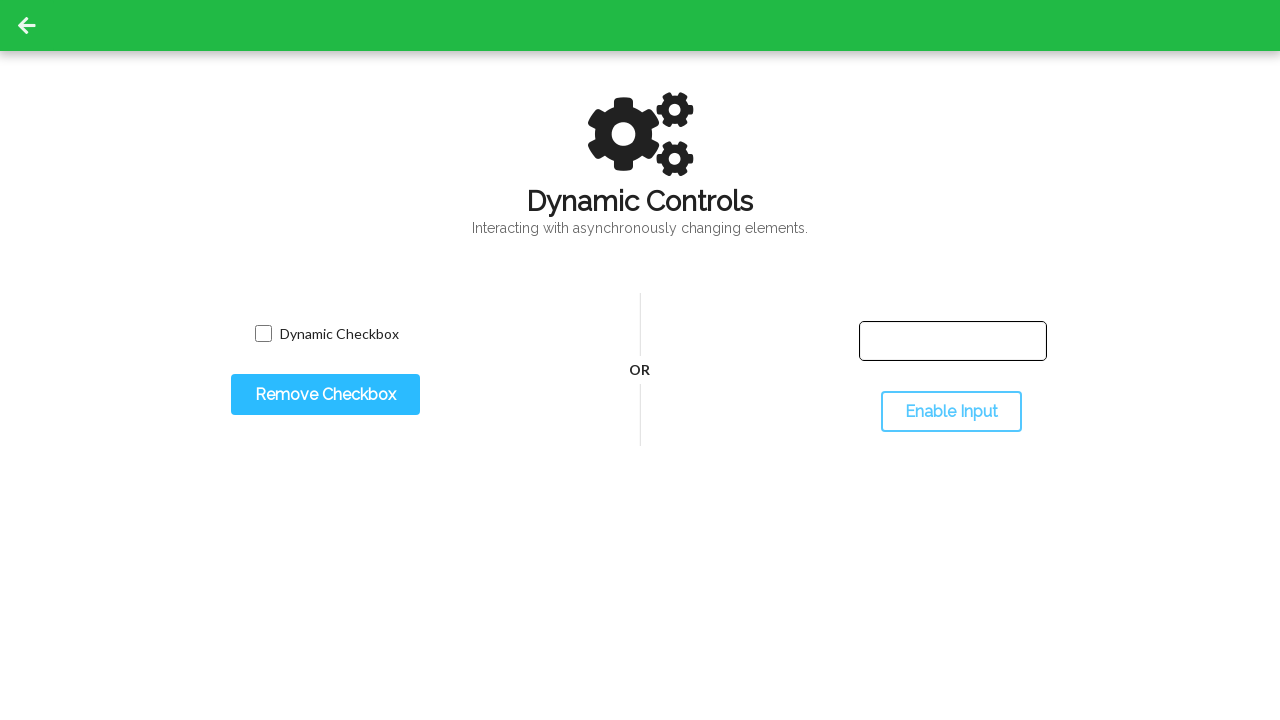

Clicked the checkbox to select it at (263, 334) on #dynamicCheckbox
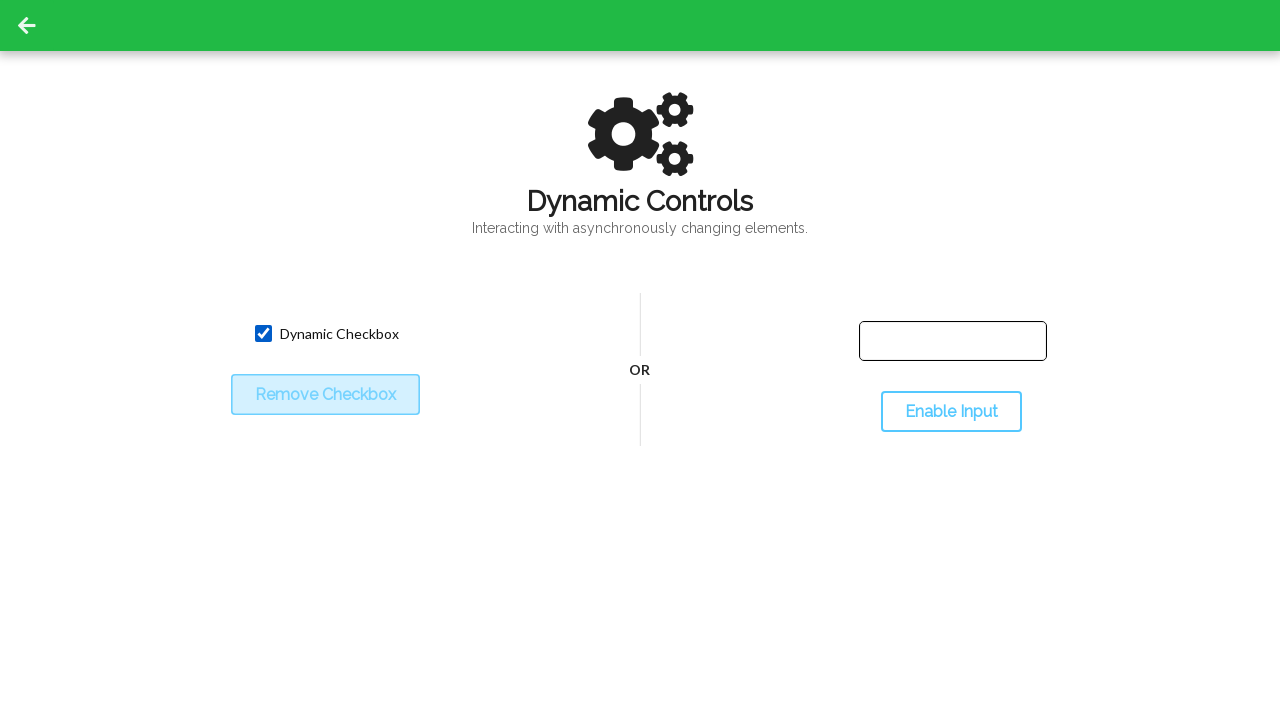

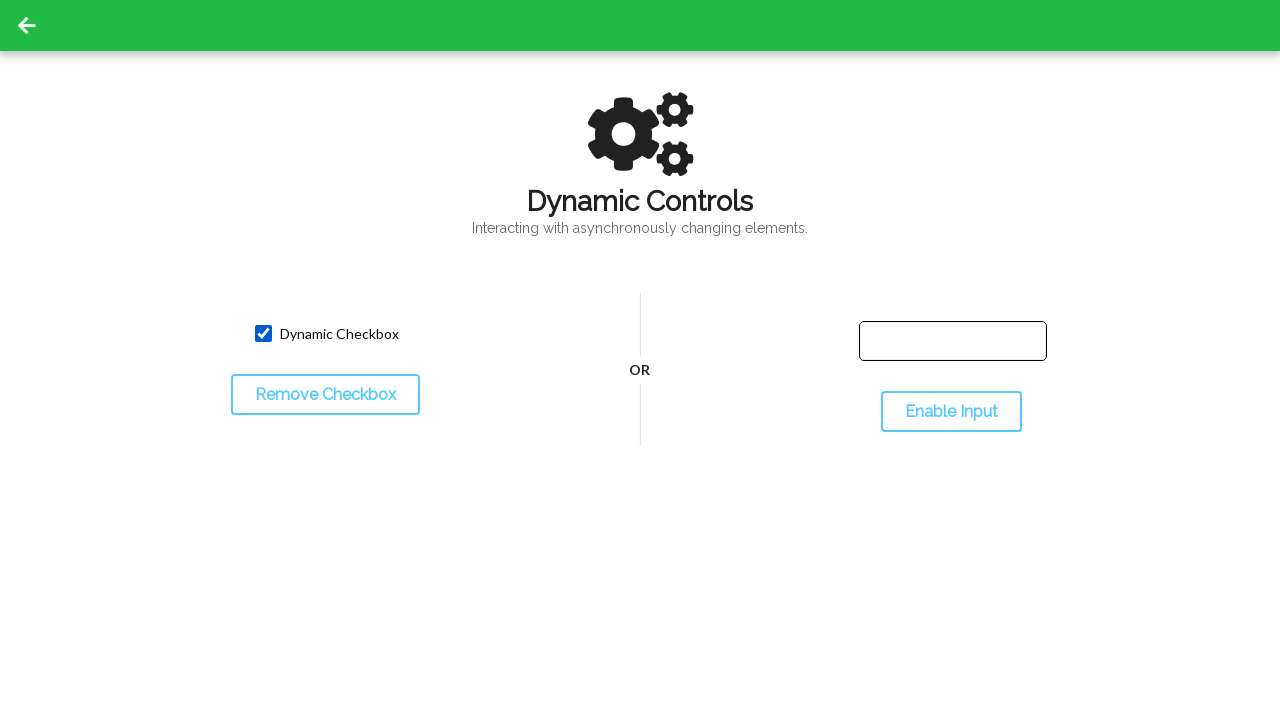